Tests the FFIEC bulk data download form by selecting a report type from a listbox, choosing a quarter from a dropdown, and clicking the download button.

Starting URL: https://cdr.ffiec.gov/public/PWS/DownloadBulkData.aspx

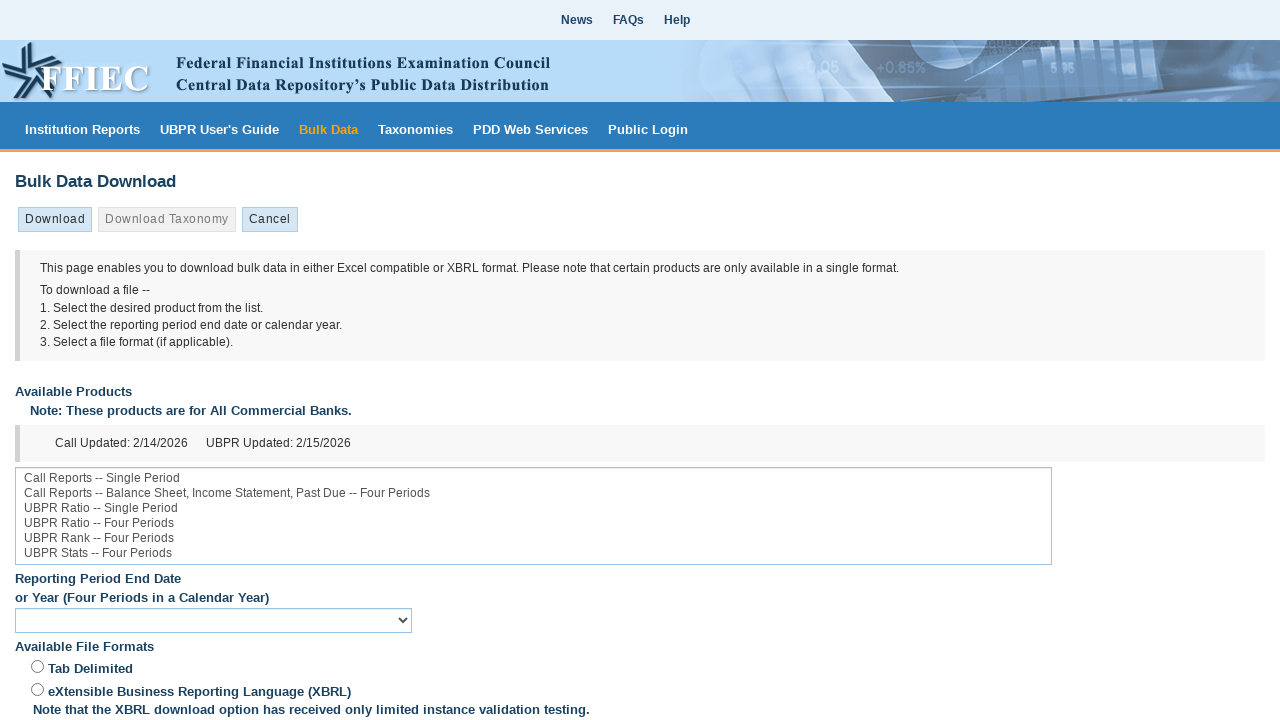

Selected 'Call Reports -- single period' from the report type listbox at (533, 479) on xpath=//*[@id="ListBox1"]/option[1]
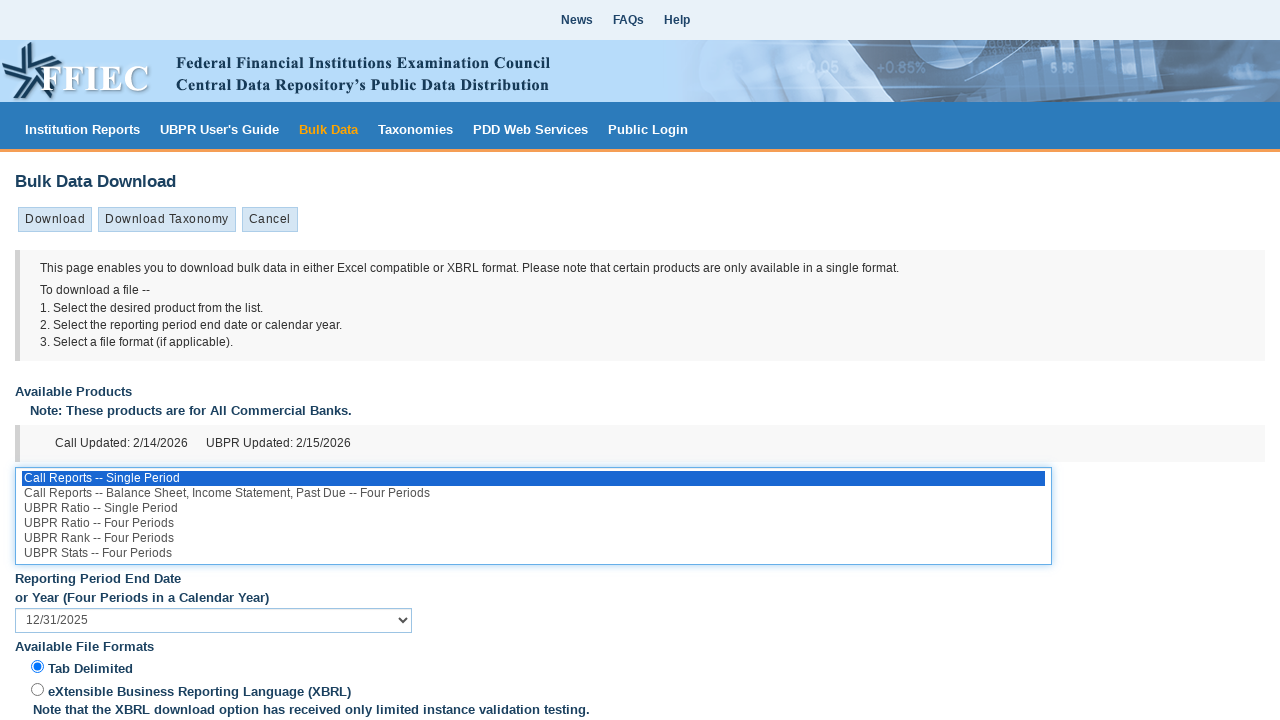

Selected a quarter from the dropdown menu on #DatesDropDownList
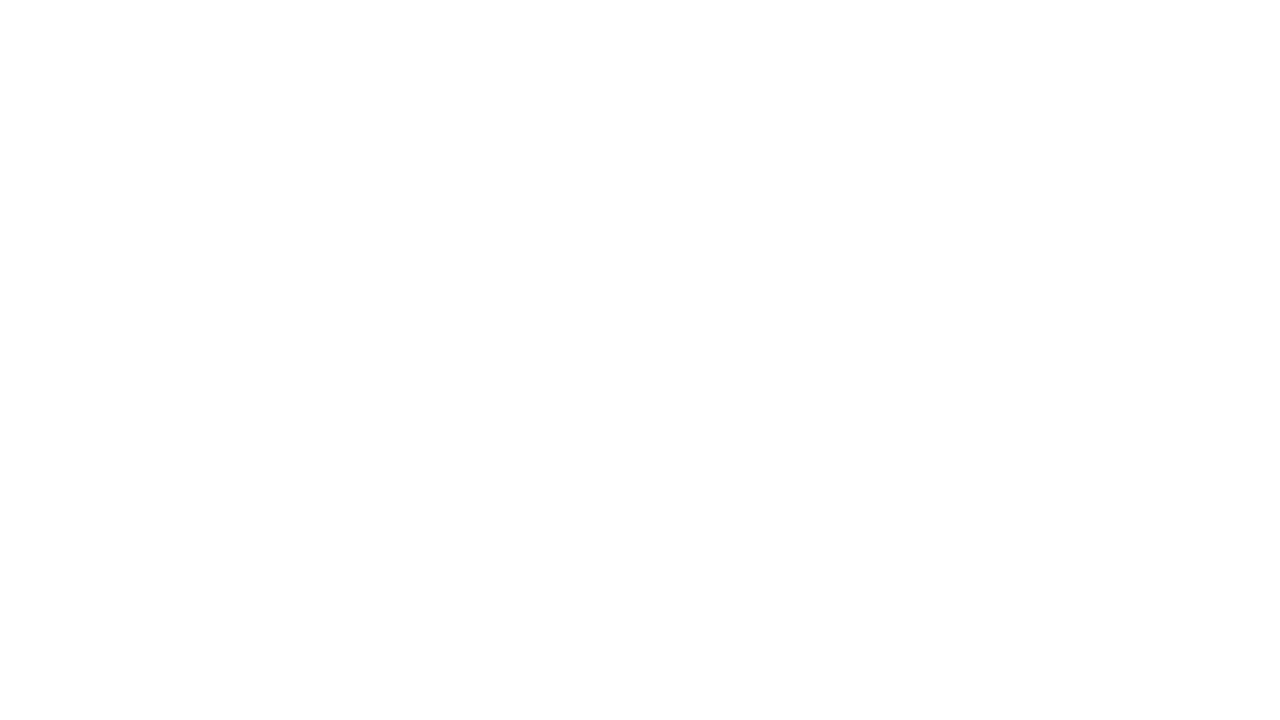

Clicked the download button to initiate bulk data download at (55, 213) on #Download_0
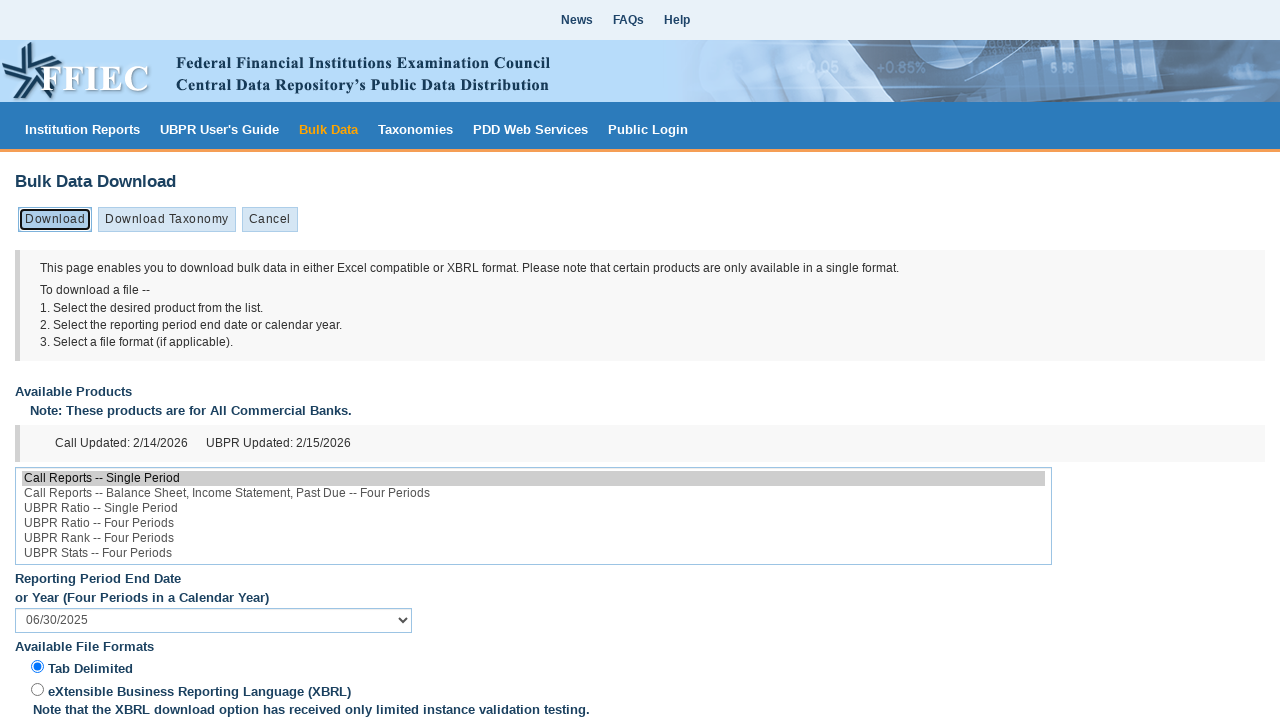

Waited 2 seconds for download to initiate
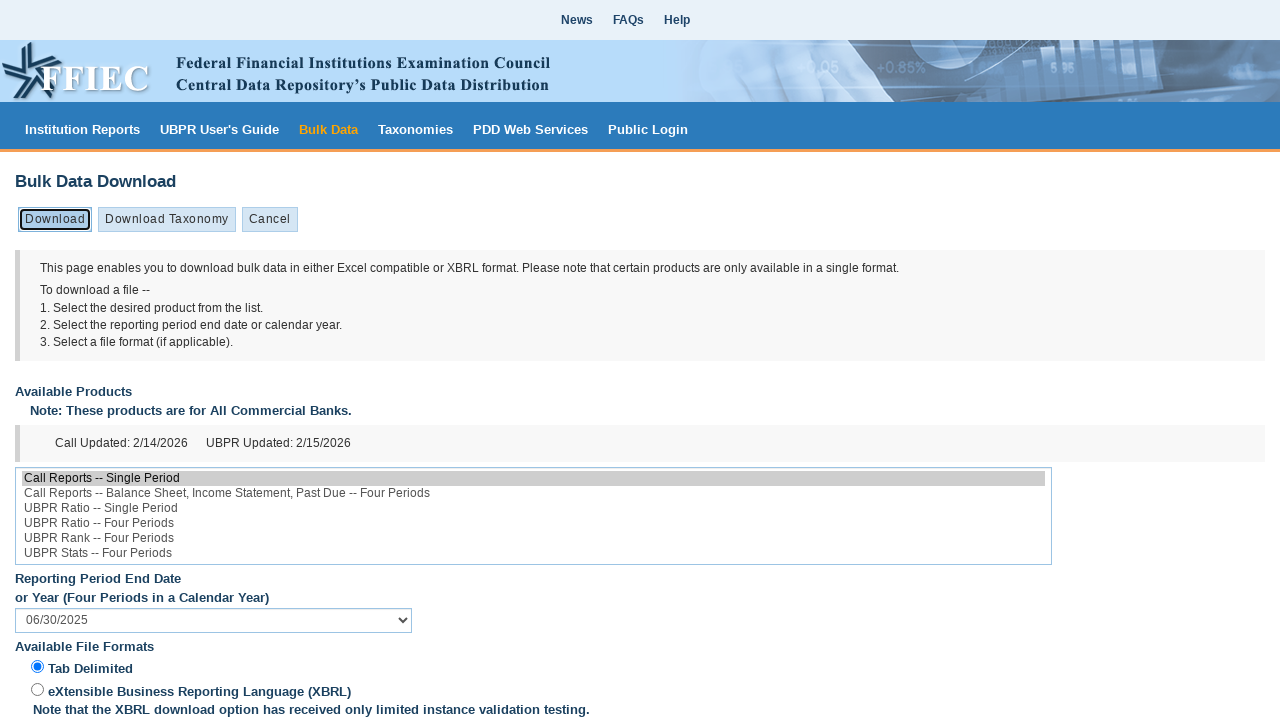

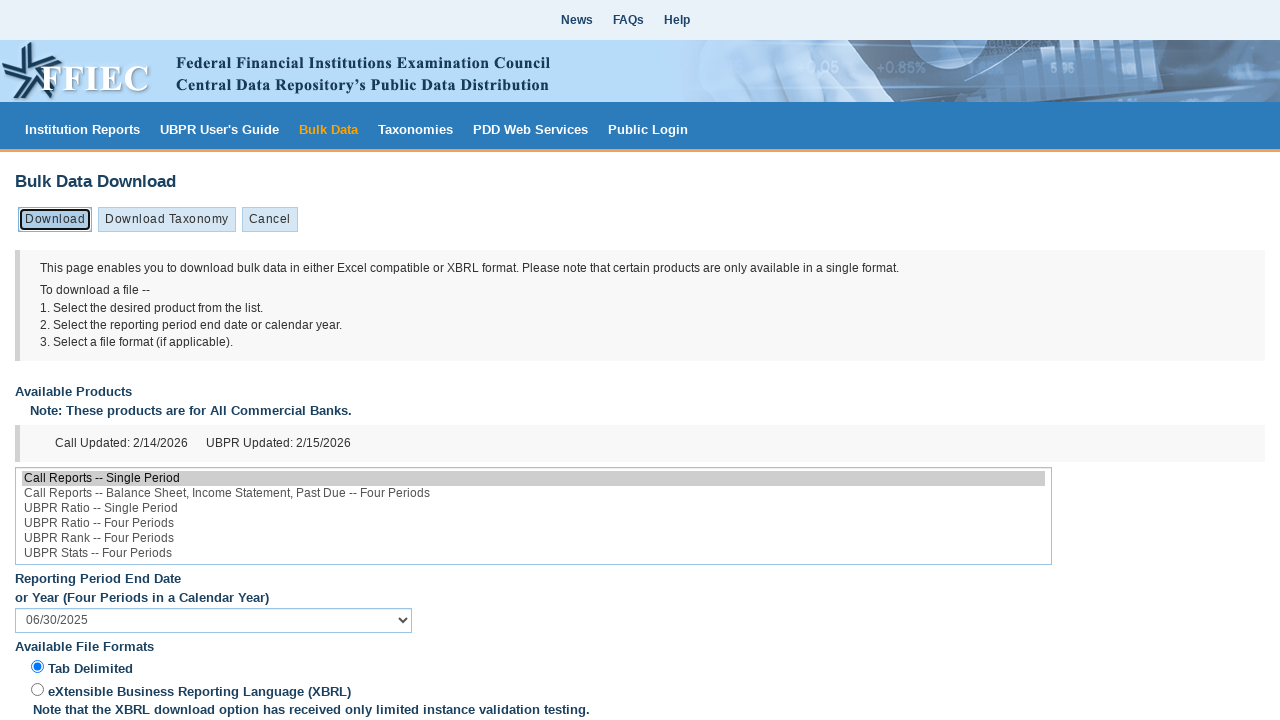